Tests dynamic content loading by clicking a start button and waiting for hidden content to become visible, then verifying the loaded text appears.

Starting URL: https://the-internet.herokuapp.com/dynamic_loading/1

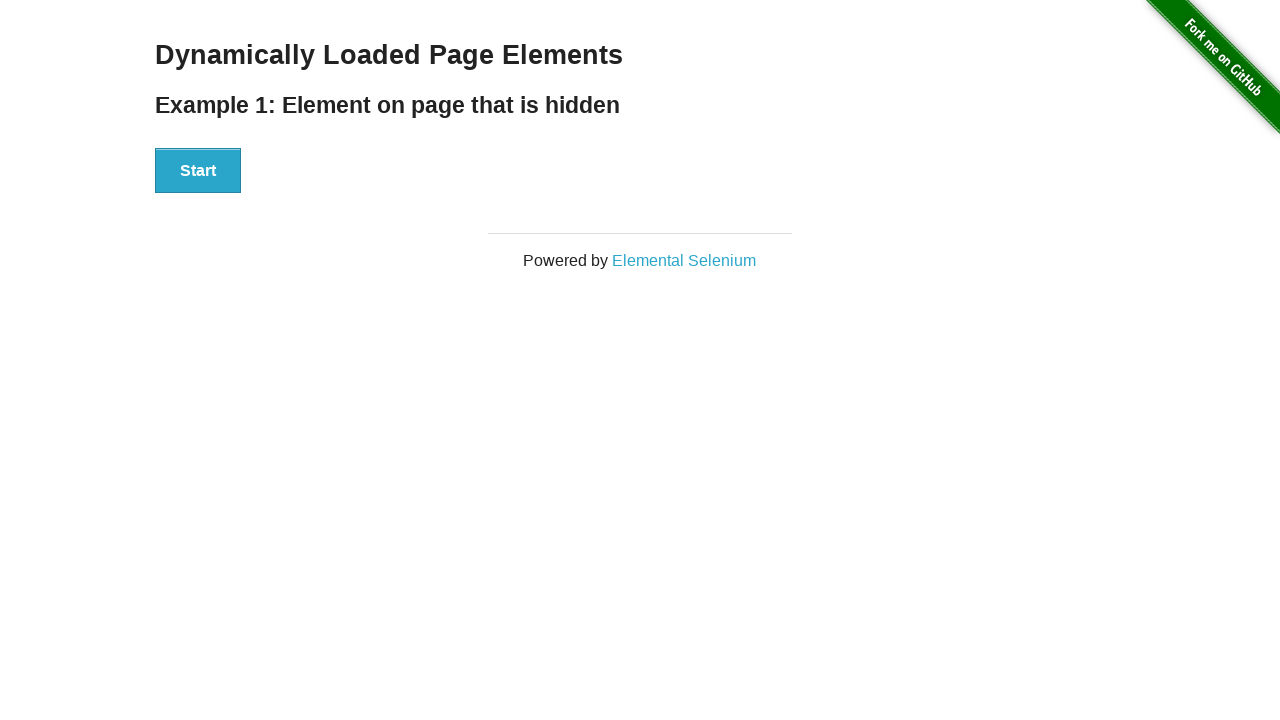

Navigated to dynamic loading test page
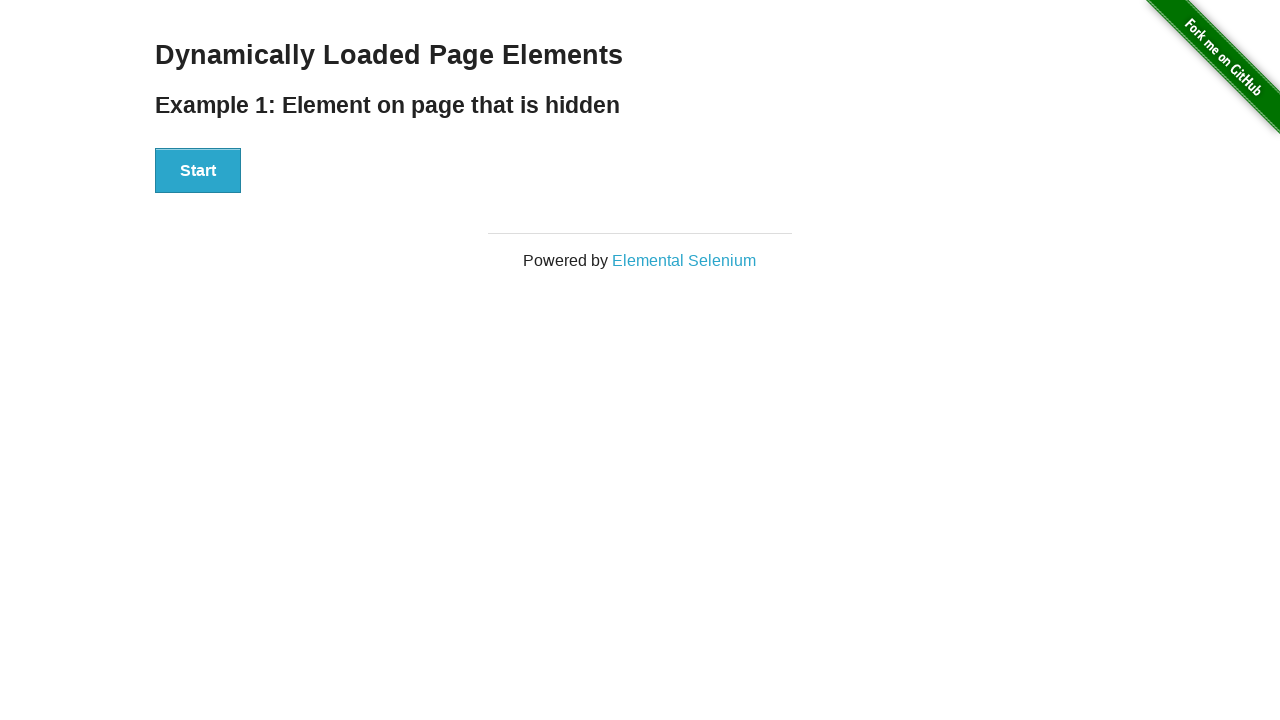

Clicked the Start button to begin dynamic content loading at (198, 171) on #start button
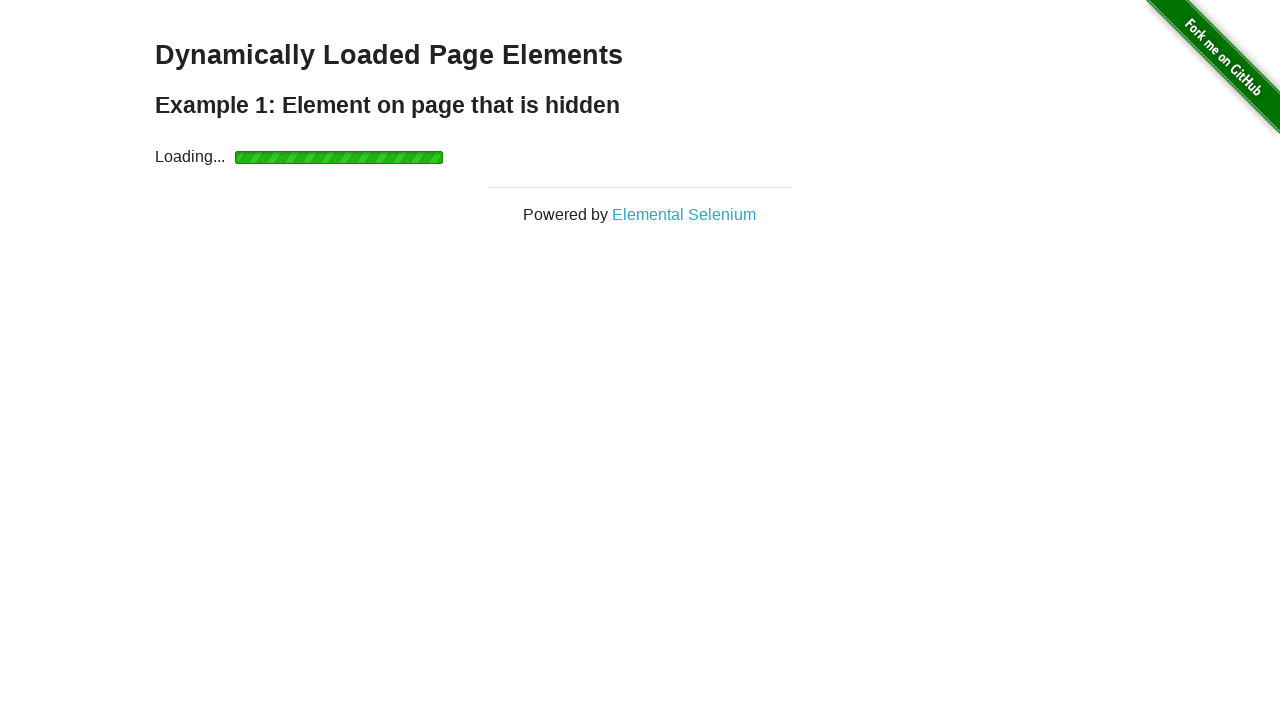

Waited for dynamic content to load and become visible
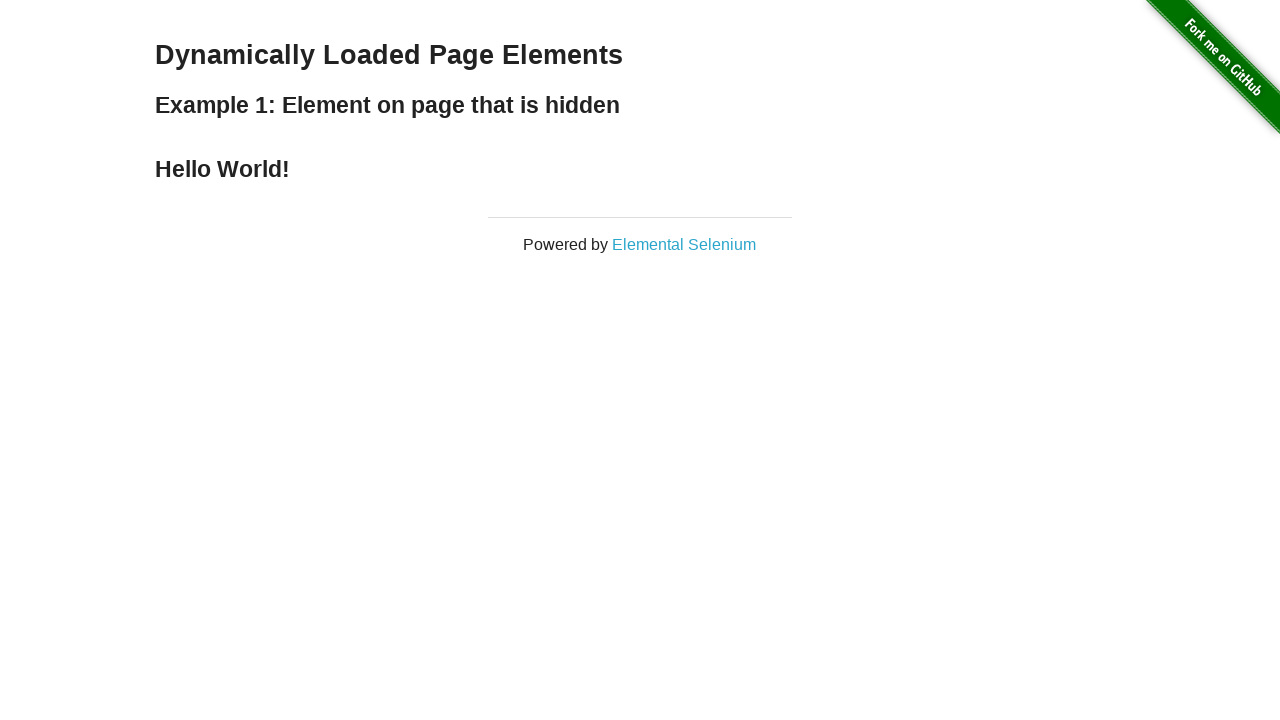

Retrieved loaded text: 'Hello World!'
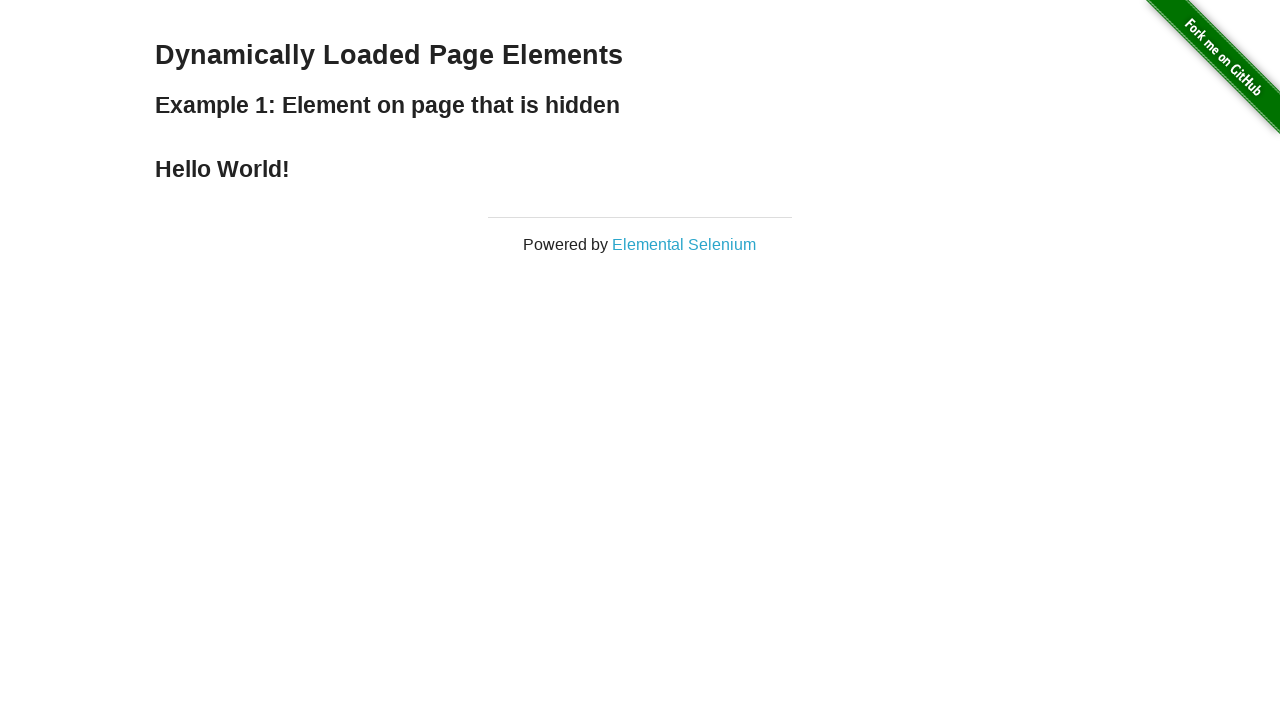

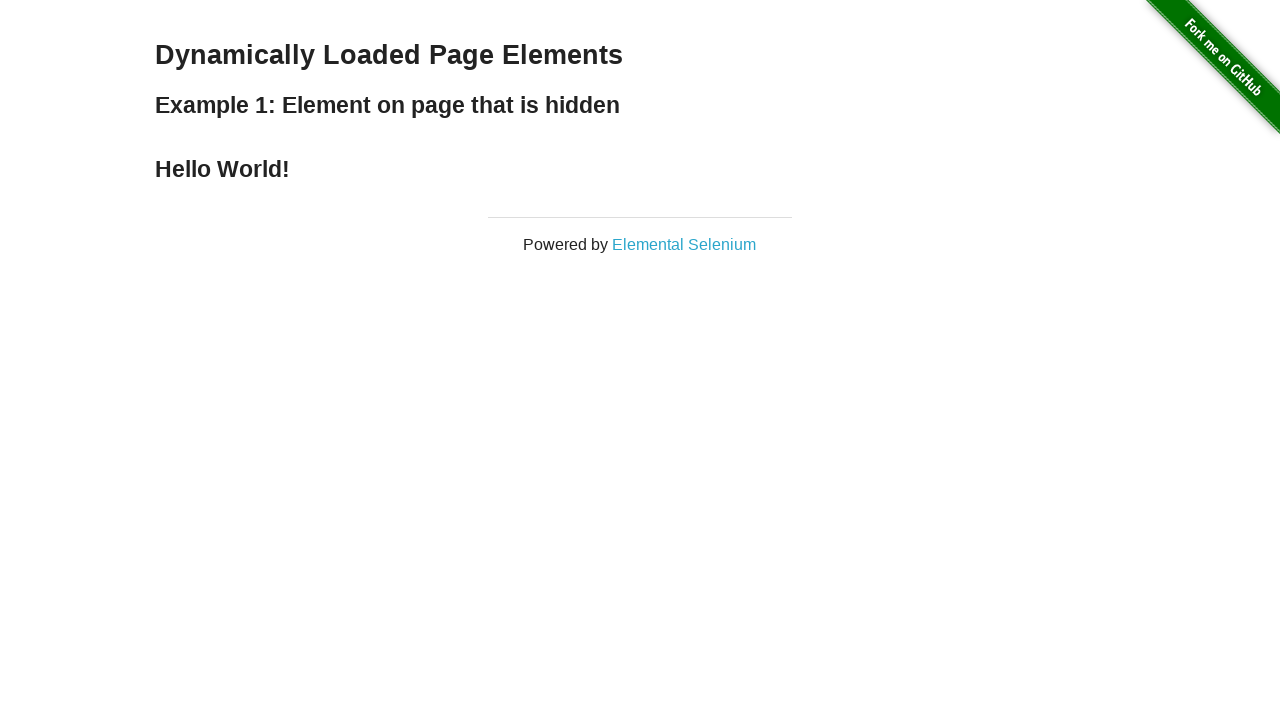